Tests page scrolling functionality by scrolling down 1000 pixels on the W3Schools HTML tables page using JavaScript execution

Starting URL: https://www.w3schools.com/html/html_tables.asp

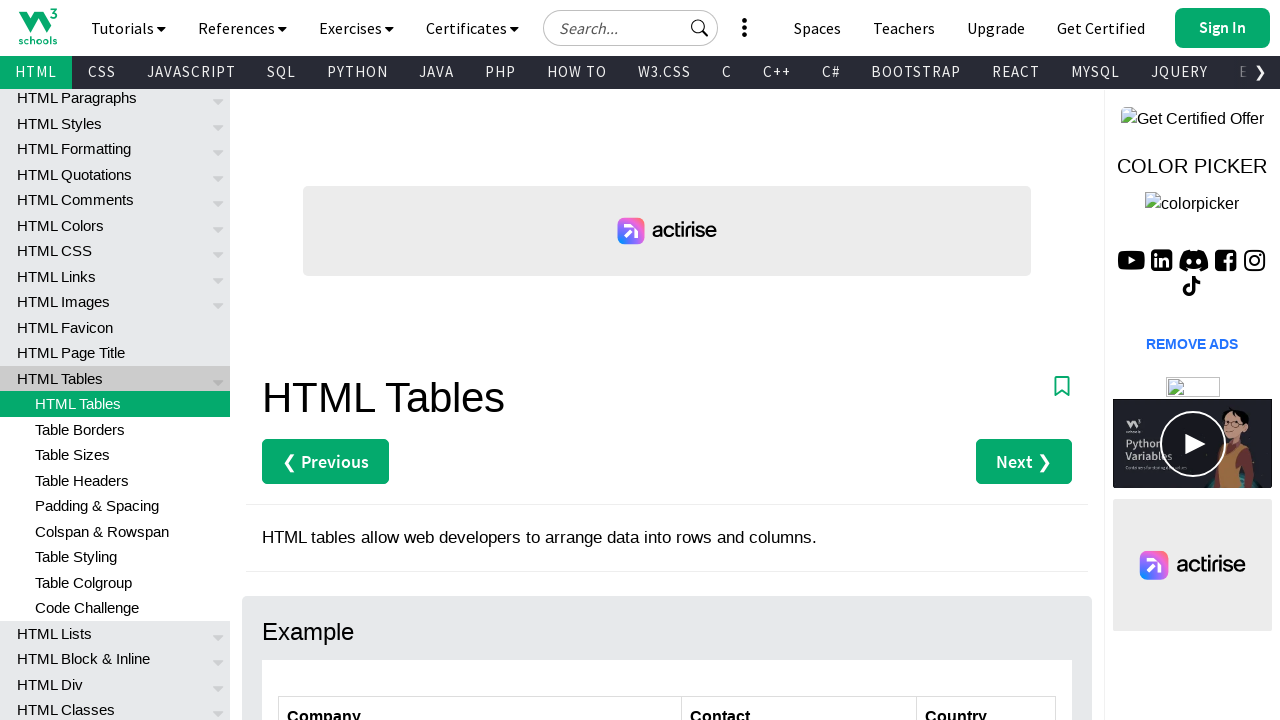

Navigated to W3Schools HTML tables page
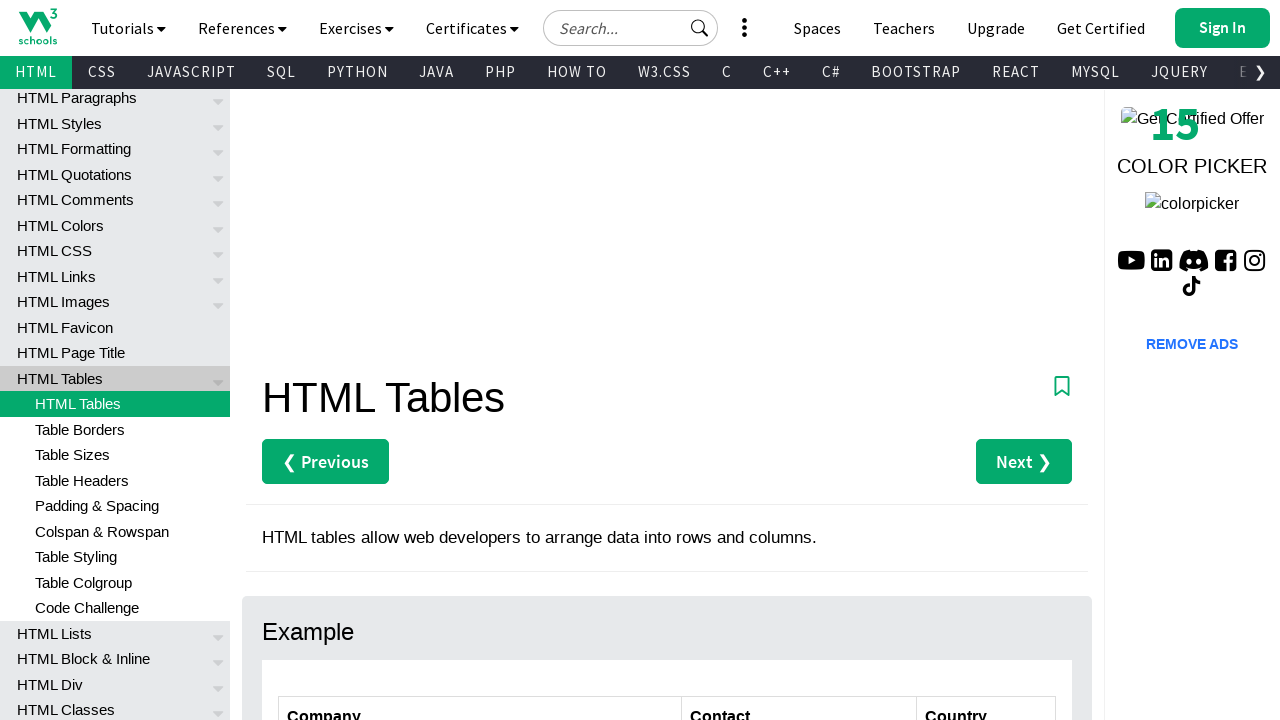

Scrolled down the page by 1000 pixels using JavaScript
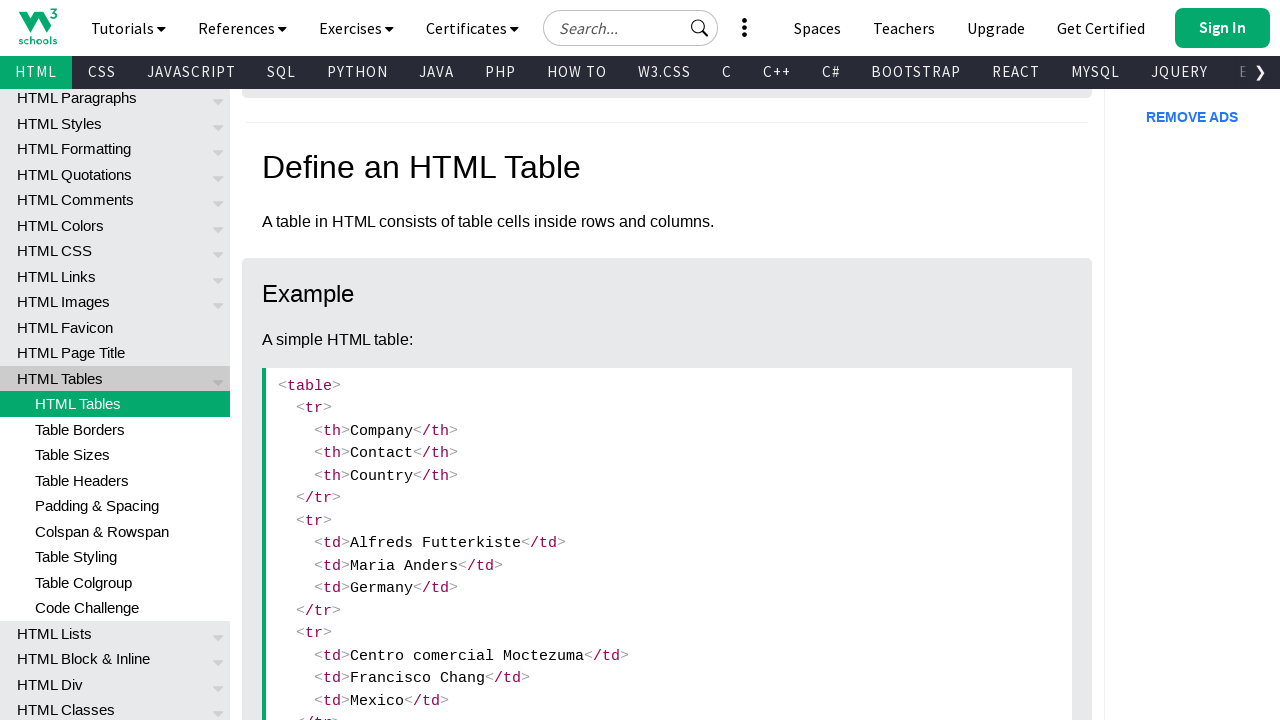

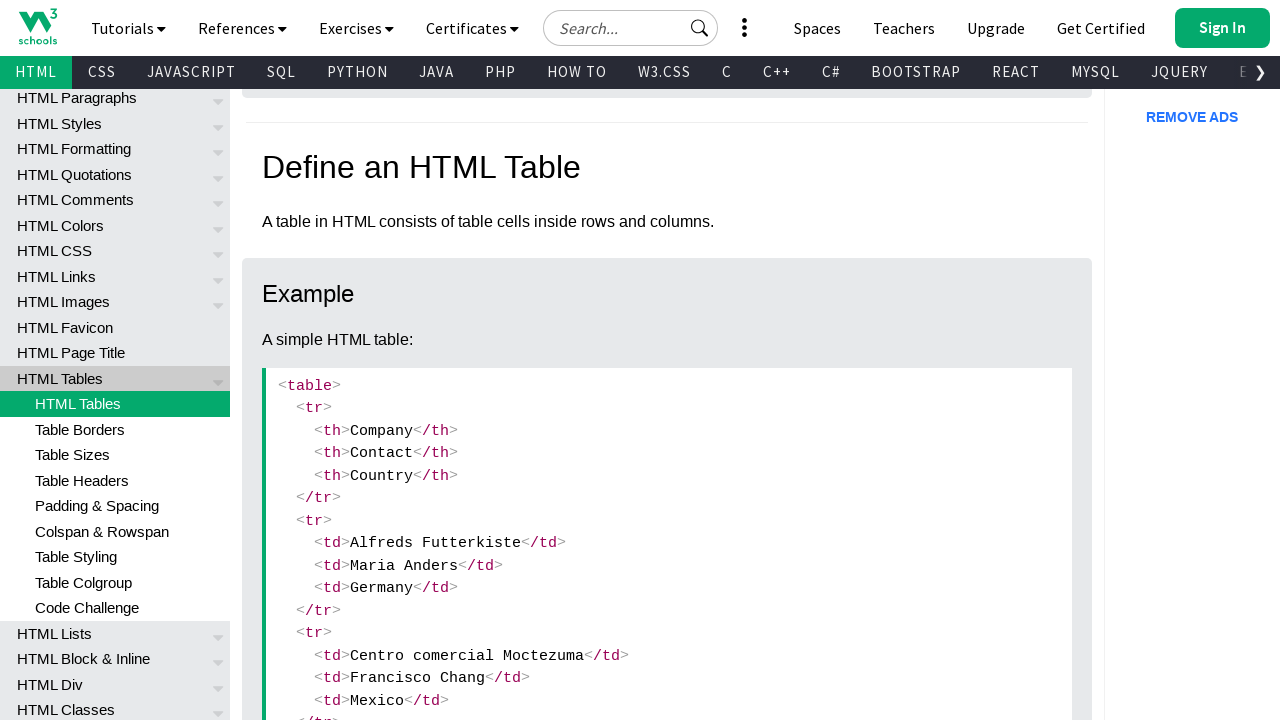